Tests that clicking Clear completed removes completed items from the list

Starting URL: https://demo.playwright.dev/todomvc

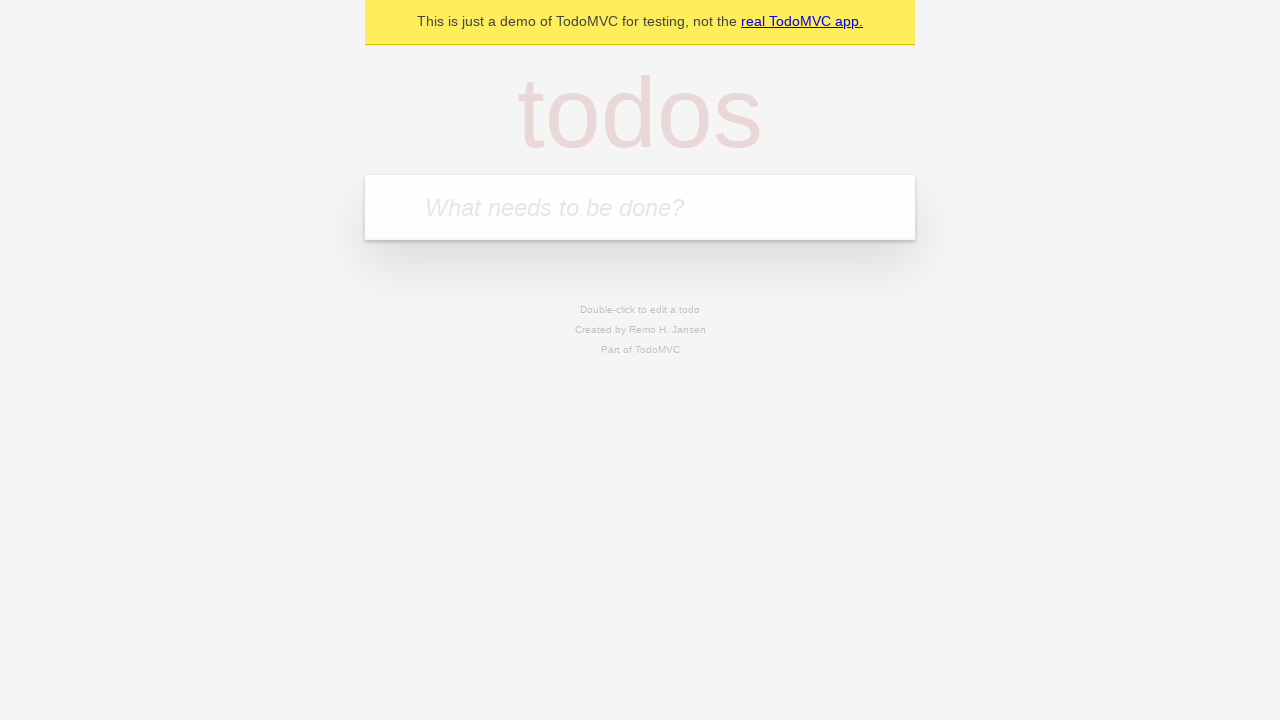

Filled todo input with 'buy some cheese' on internal:attr=[placeholder="What needs to be done?"i]
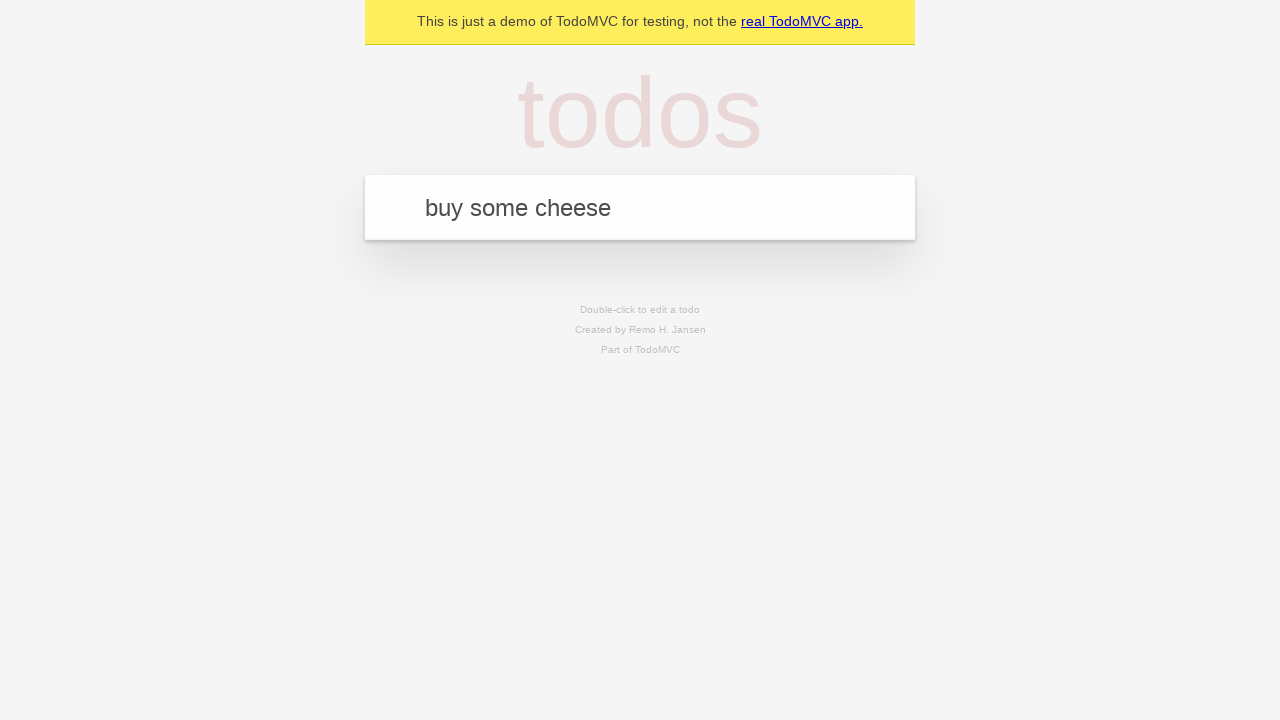

Pressed Enter to add todo 'buy some cheese' on internal:attr=[placeholder="What needs to be done?"i]
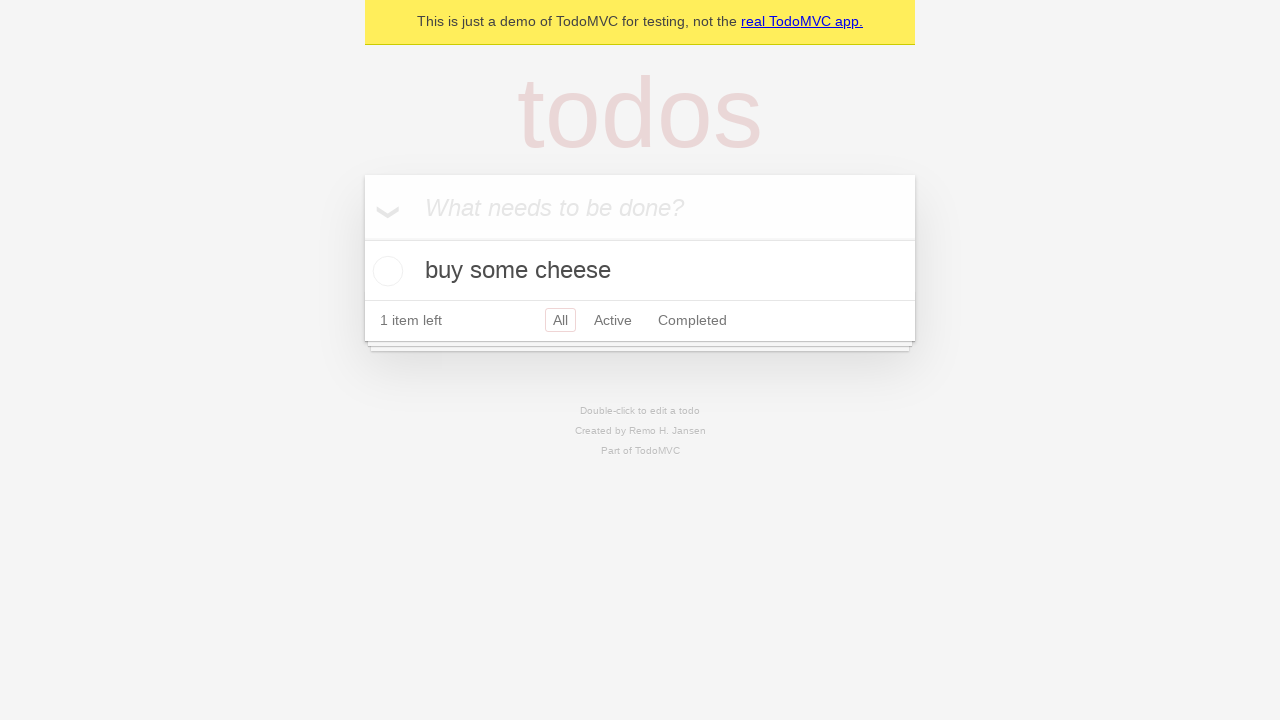

Filled todo input with 'feed the cat' on internal:attr=[placeholder="What needs to be done?"i]
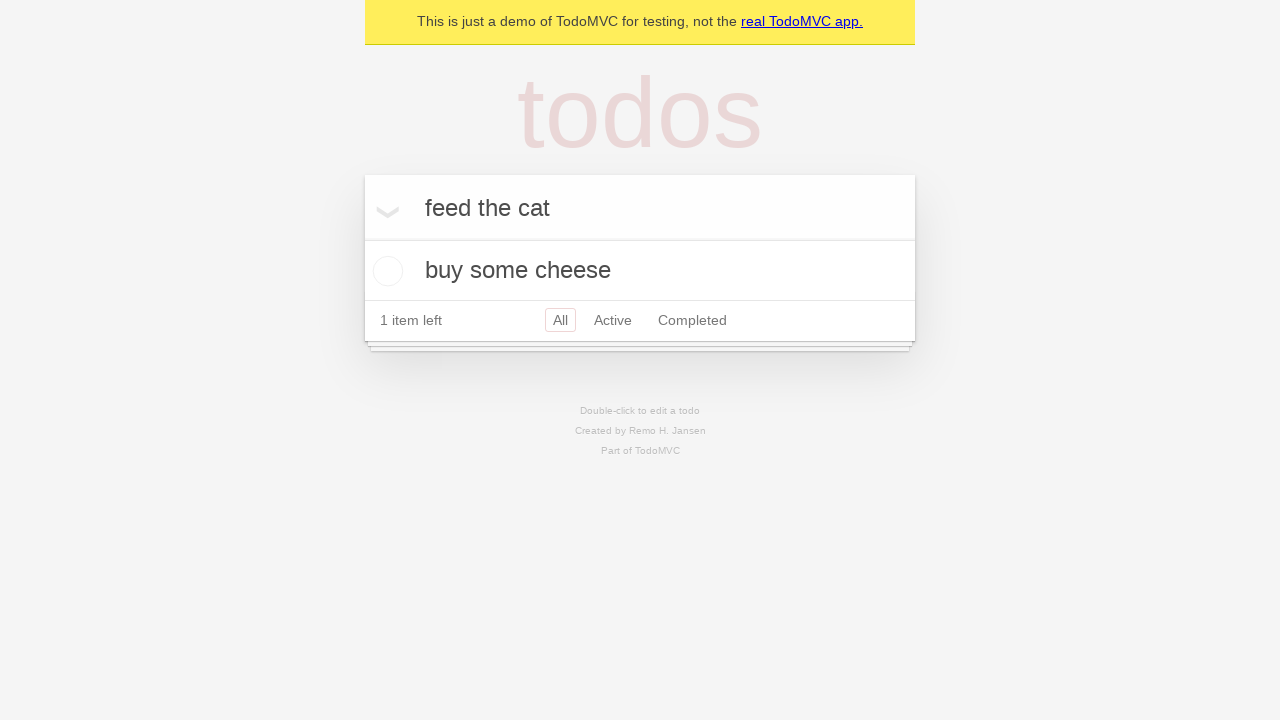

Pressed Enter to add todo 'feed the cat' on internal:attr=[placeholder="What needs to be done?"i]
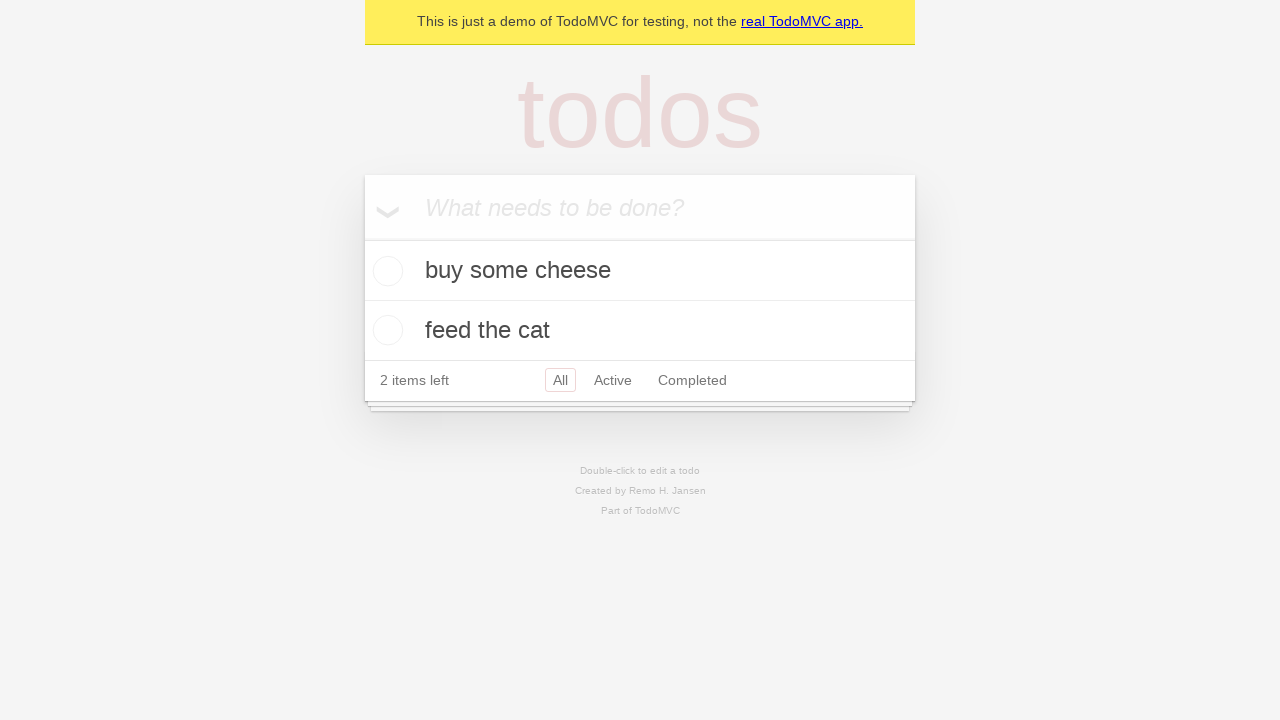

Filled todo input with 'book a doctors appointment' on internal:attr=[placeholder="What needs to be done?"i]
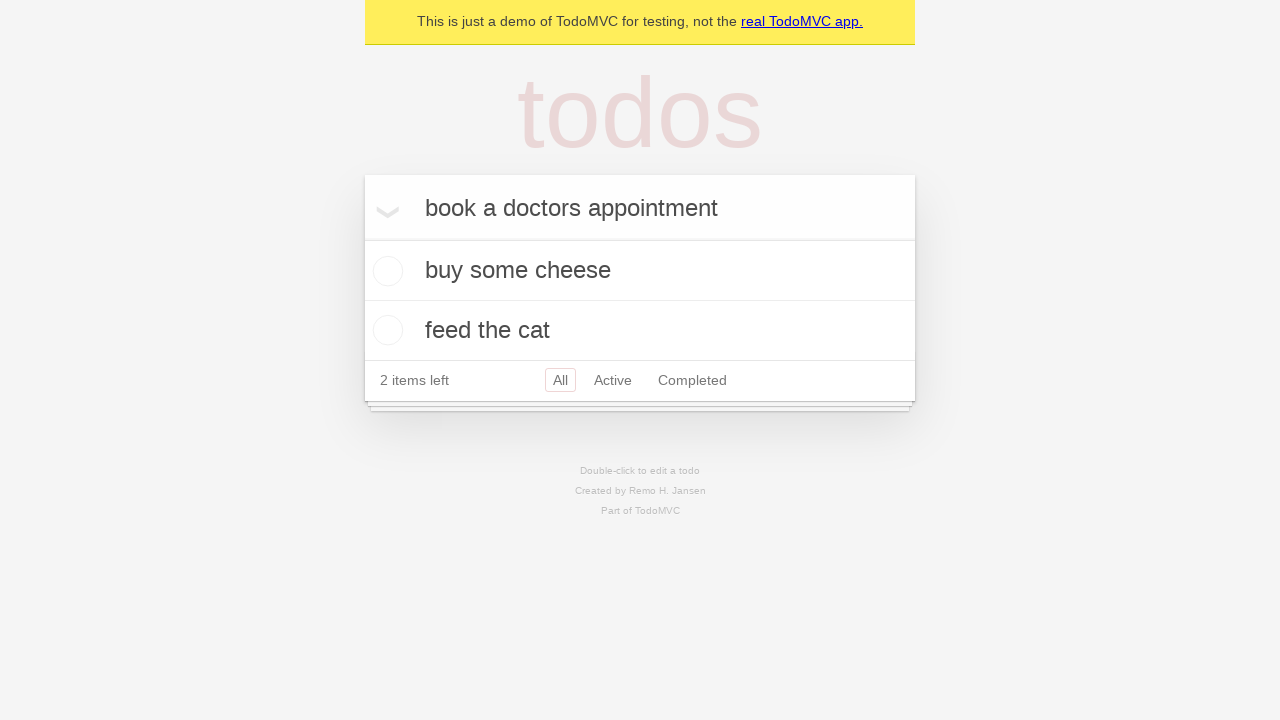

Pressed Enter to add todo 'book a doctors appointment' on internal:attr=[placeholder="What needs to be done?"i]
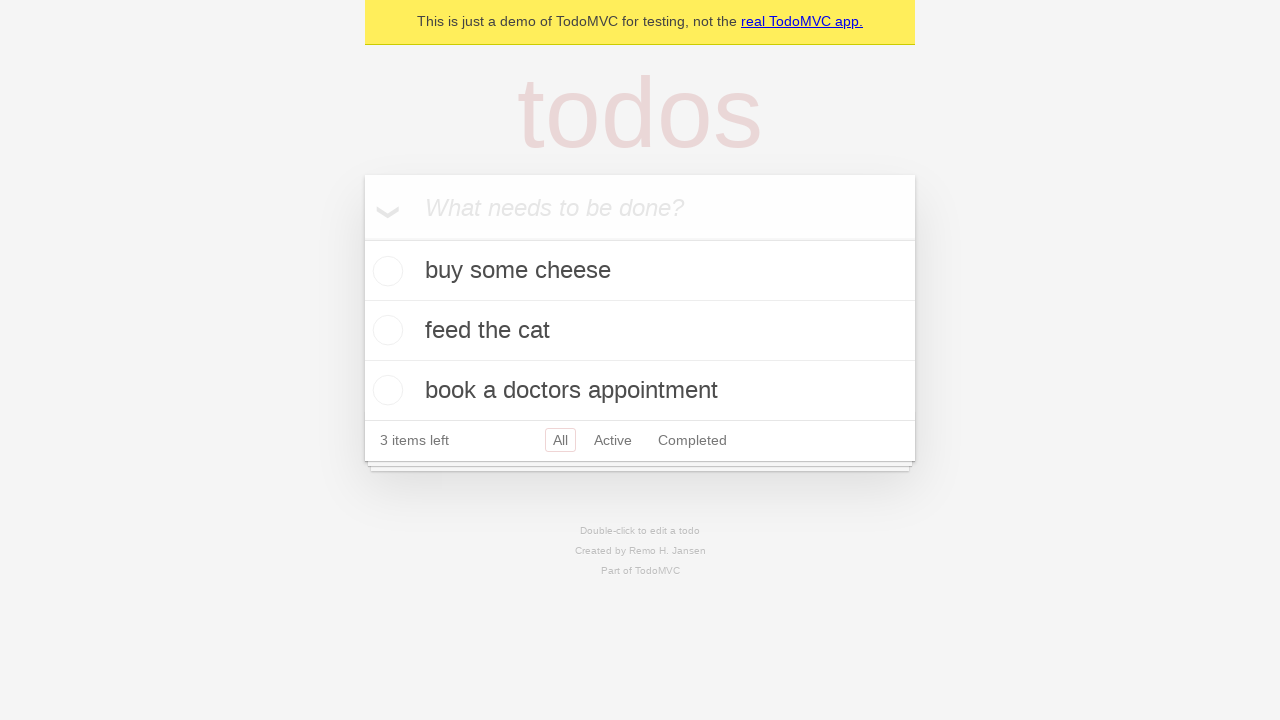

Checked the second todo item as completed at (385, 330) on internal:testid=[data-testid="todo-item"s] >> nth=1 >> internal:role=checkbox
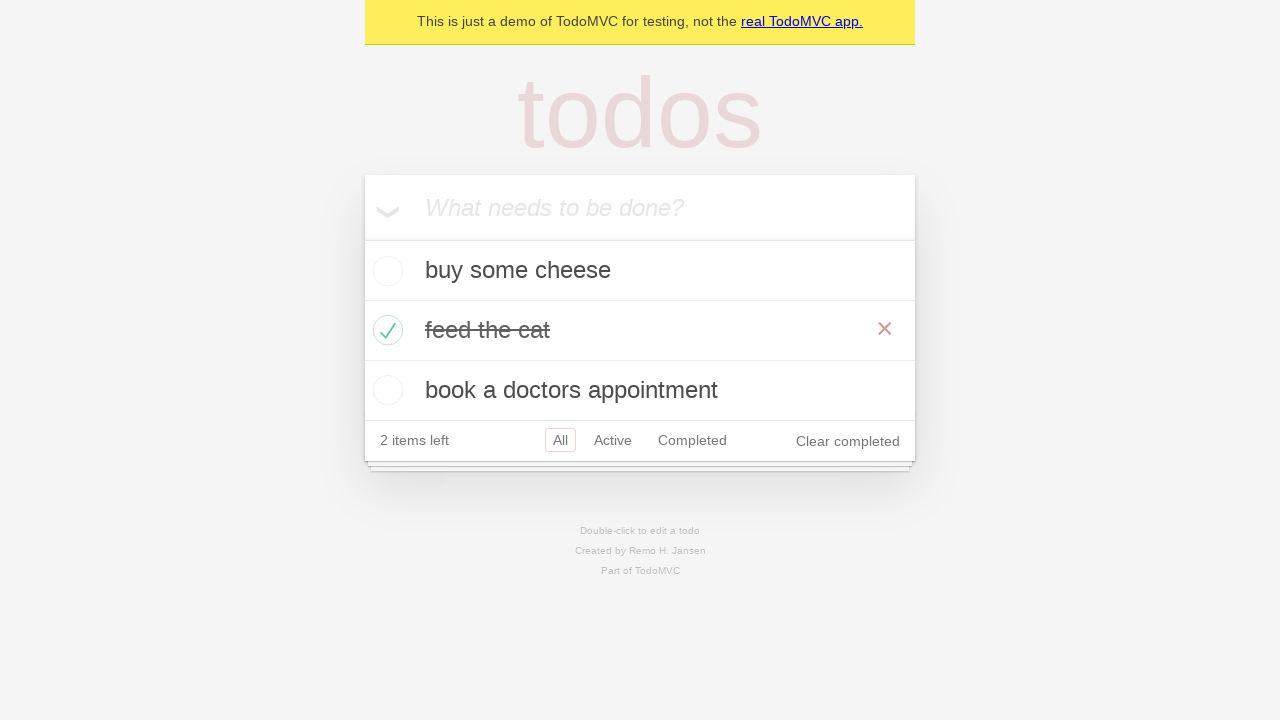

Clicked 'Clear completed' button to remove completed items at (848, 441) on internal:role=button[name="Clear completed"i]
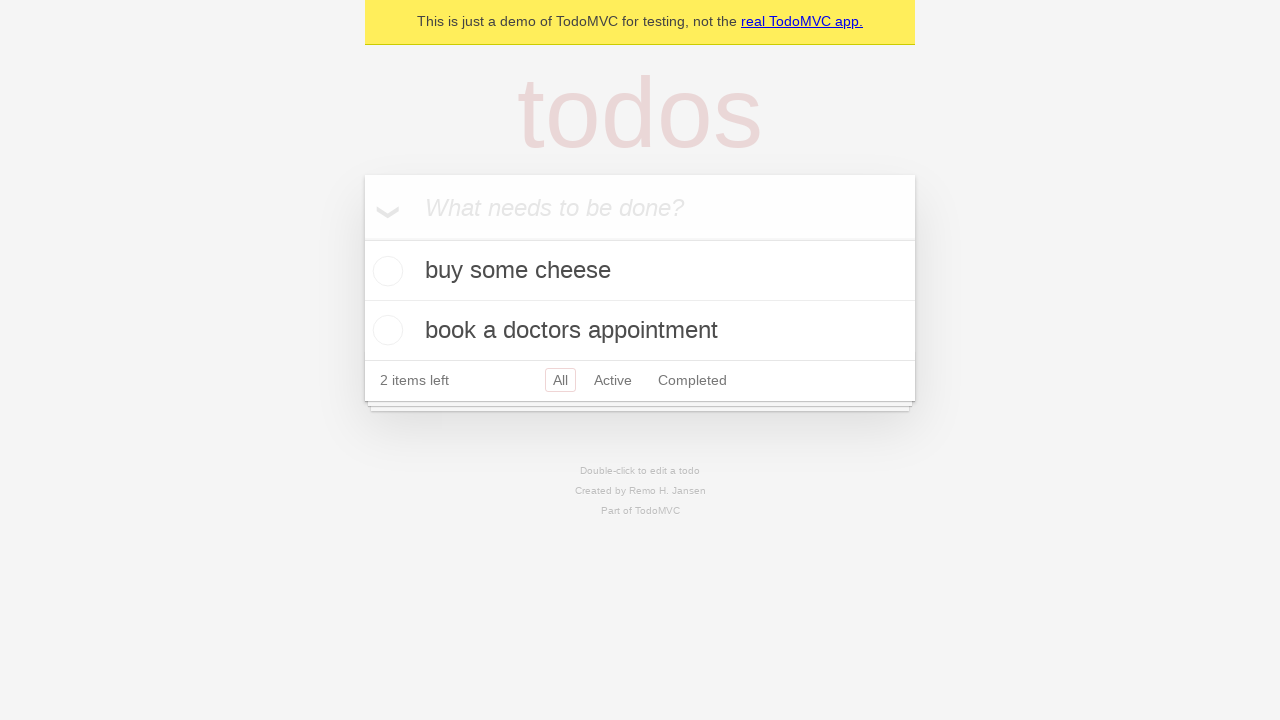

Waited for todo items to load after clearing completed items
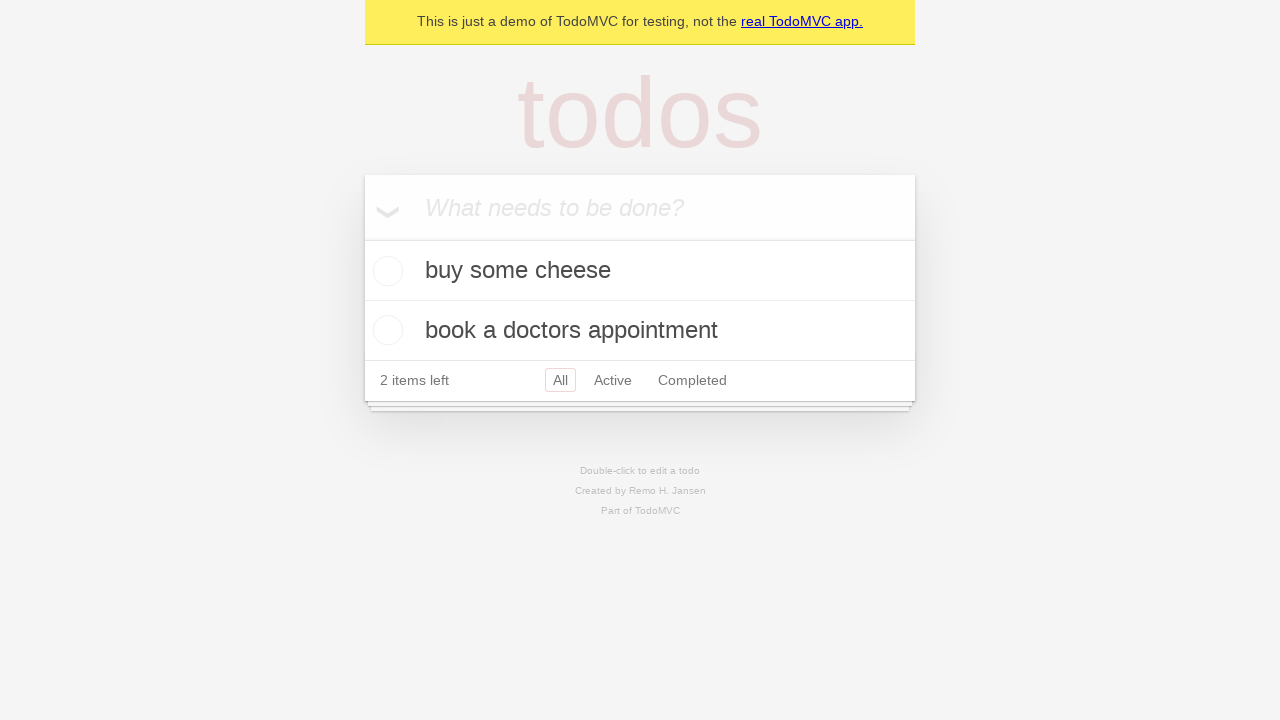

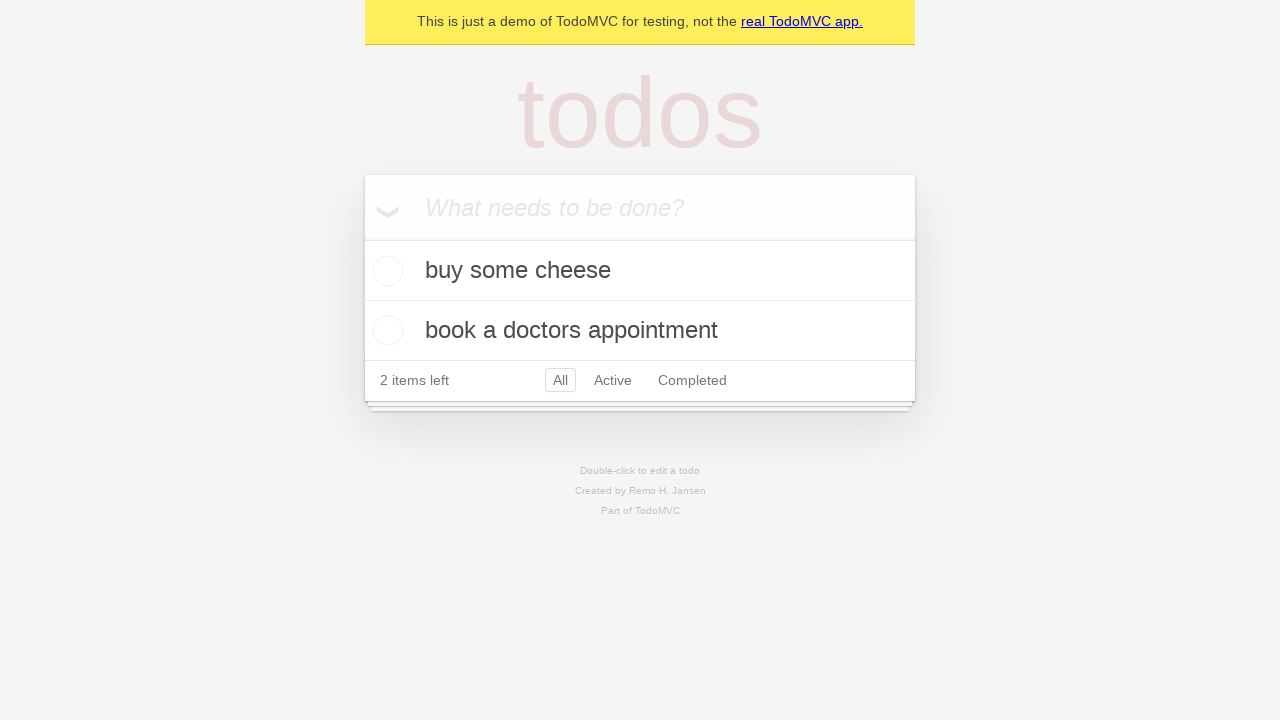